Tests multiple browser window handling by clicking a link that opens a new window, switching to the new window, and verifying the new window's title is "New Window".

Starting URL: https://practice.cydeo.com/windows

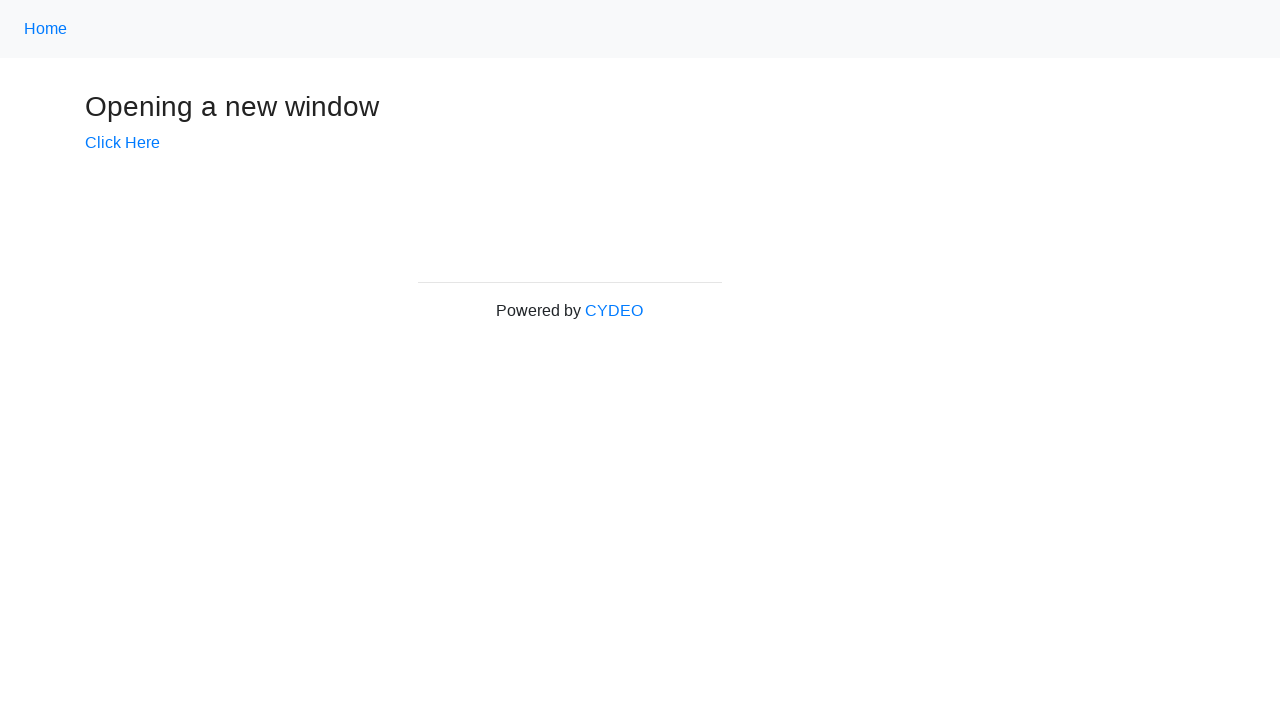

Verified initial page title is 'Windows'
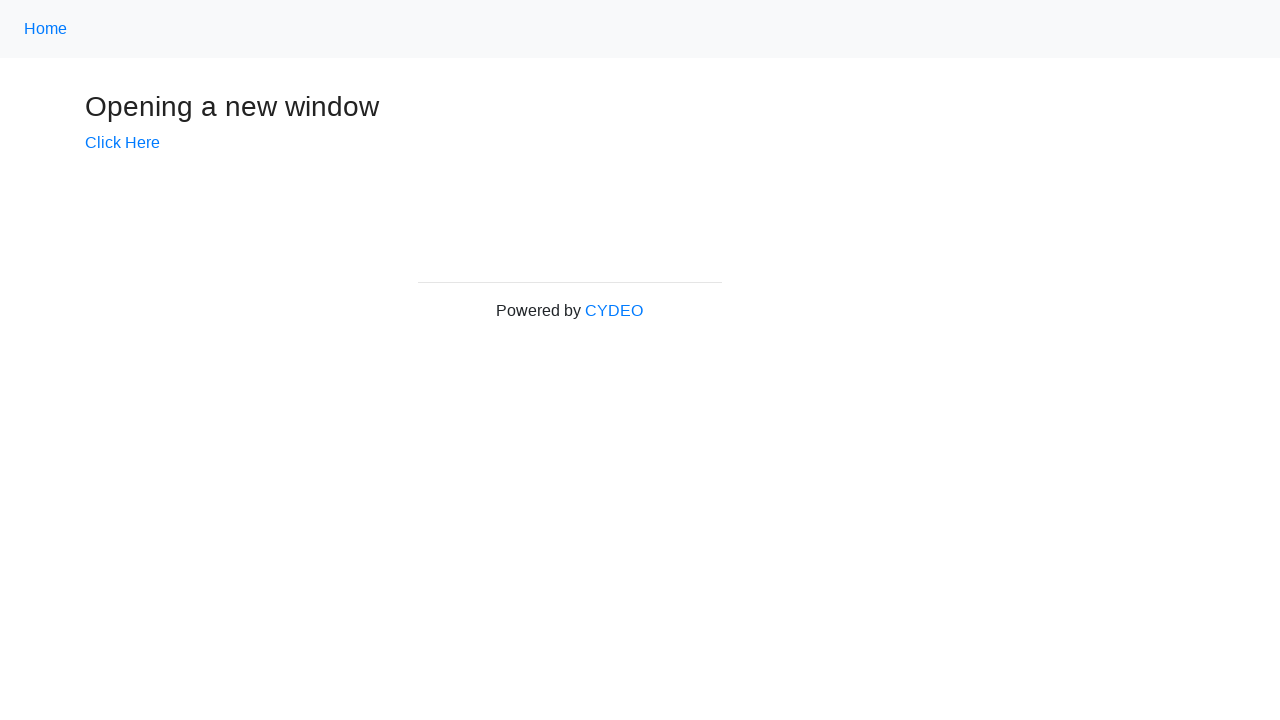

Clicked 'Click Here' link to open new window at (122, 143) on text=Click Here
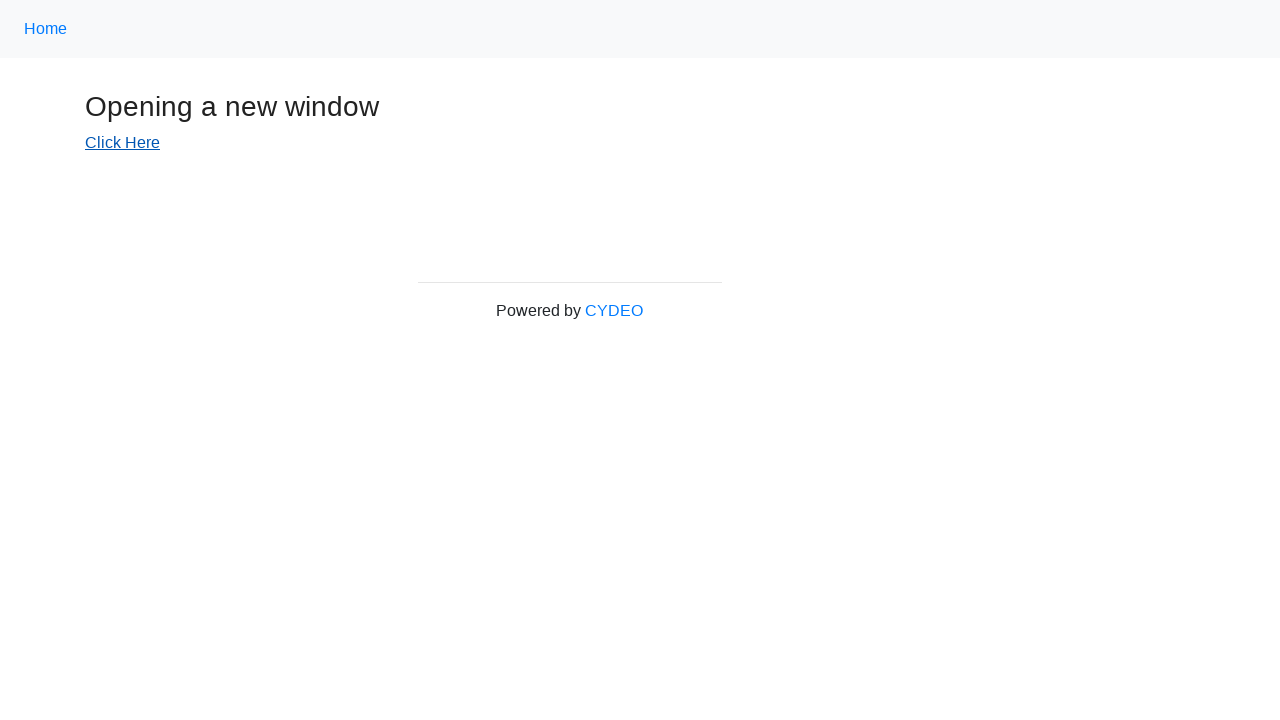

Captured new window page object
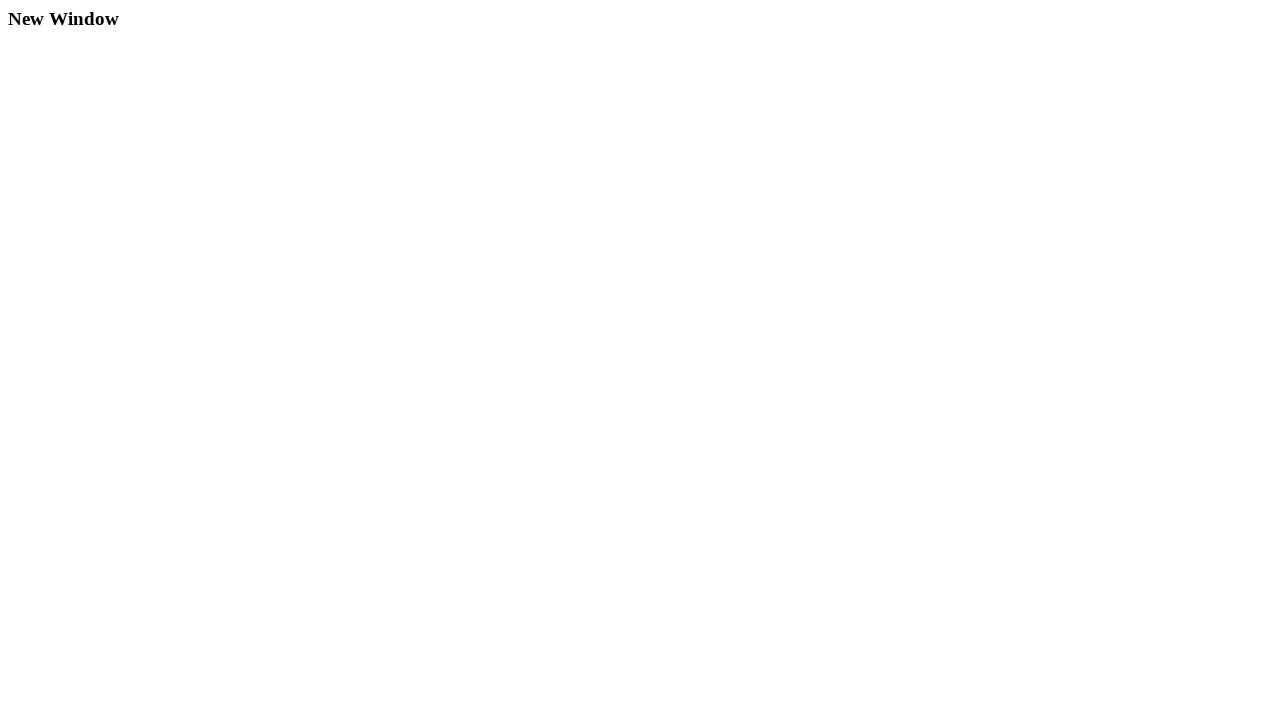

New window finished loading
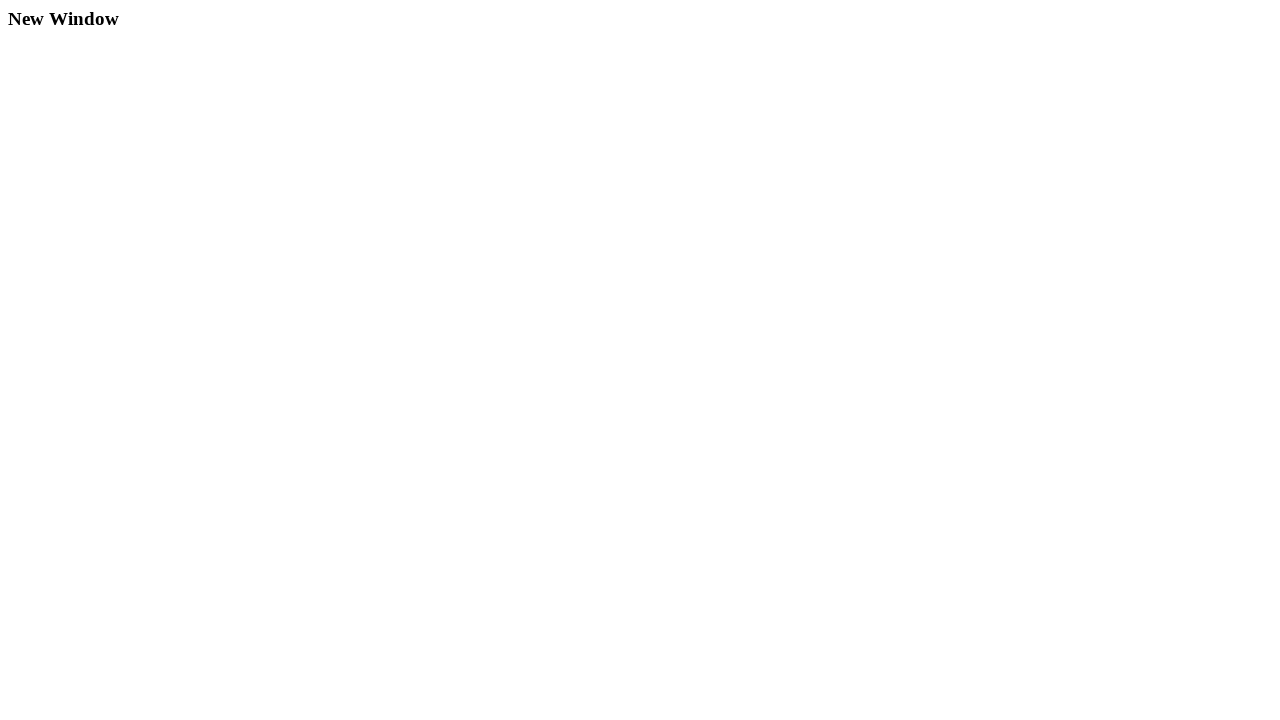

Verified new window title is 'New Window'
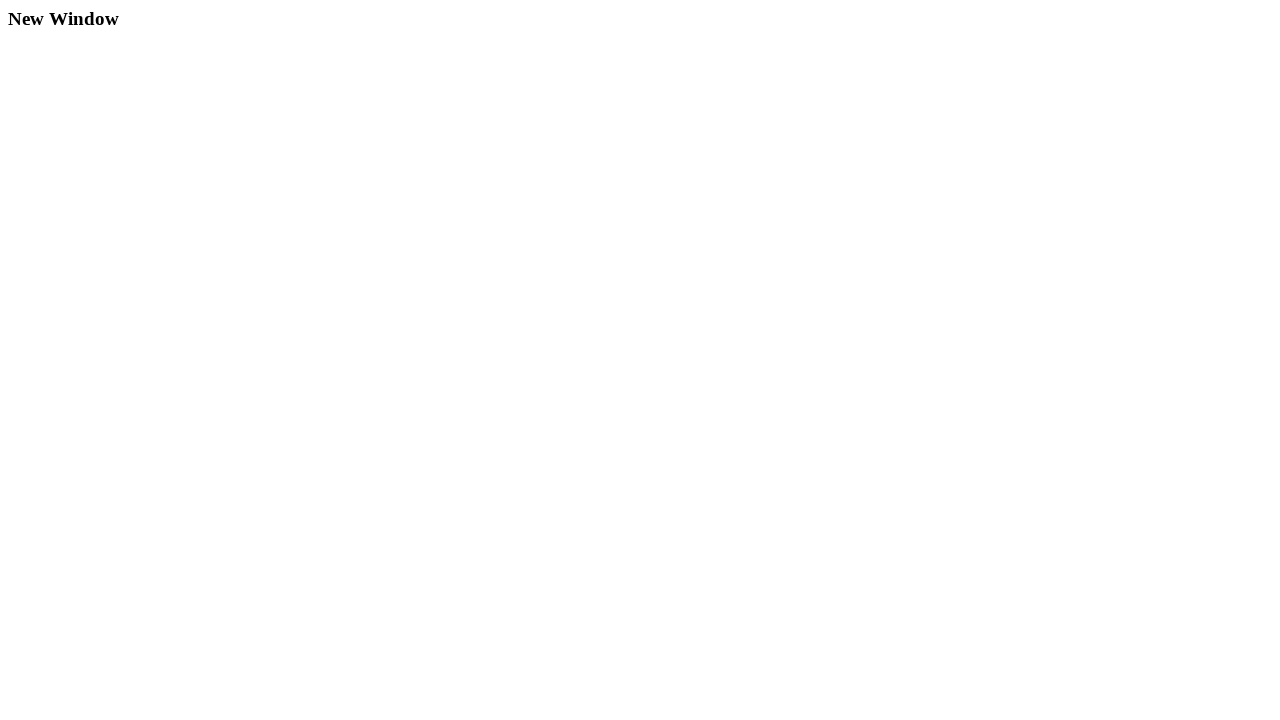

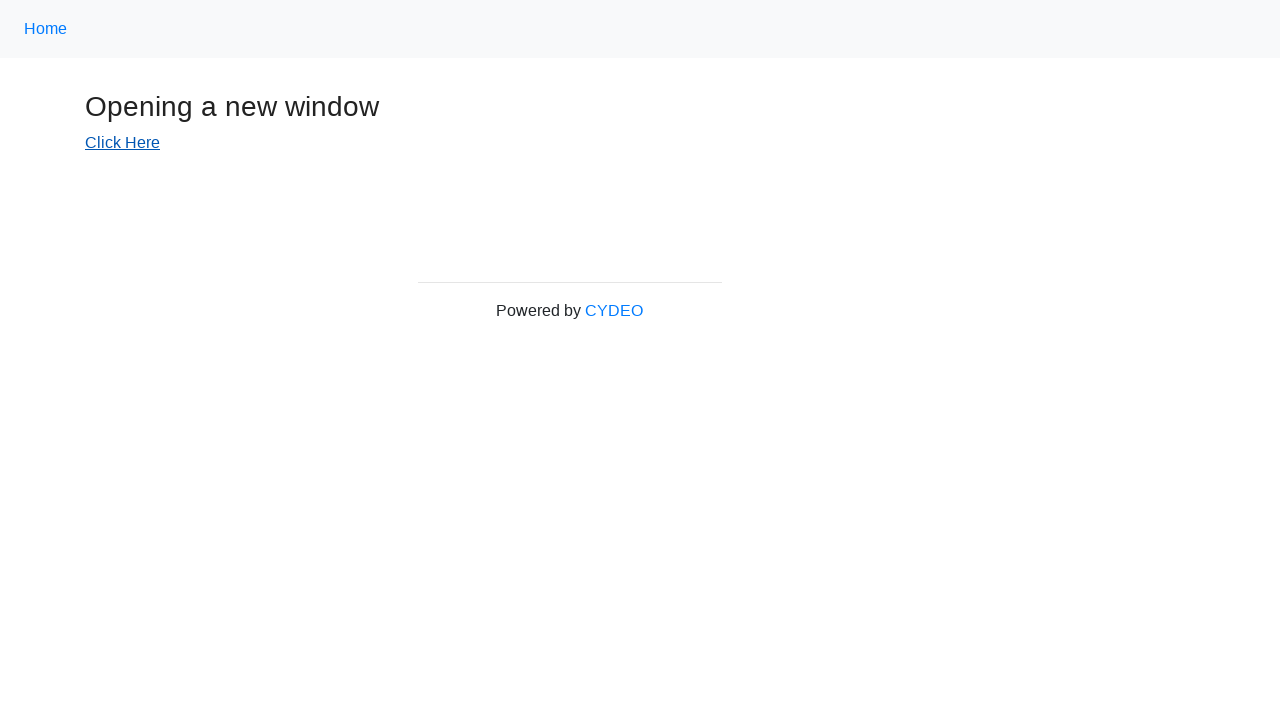